Navigates to the Nike India website homepage and waits for it to load

Starting URL: https://www.nike.com/in/

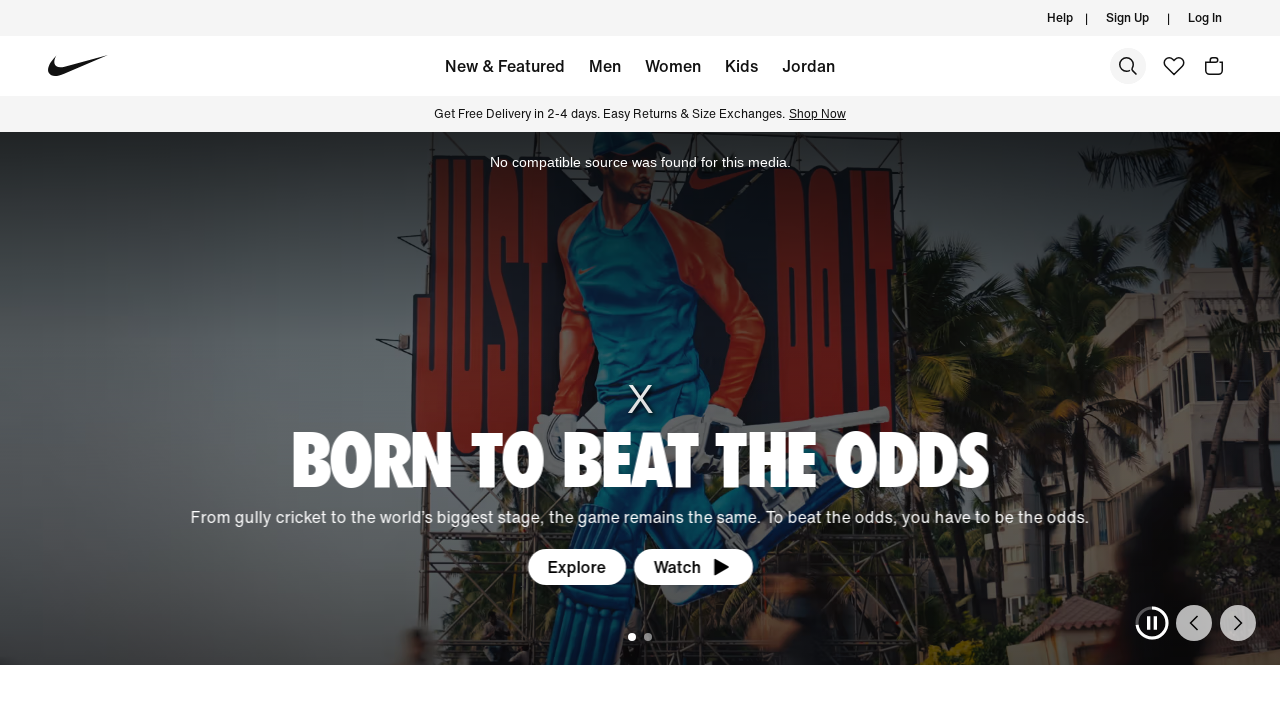

Waited for Nike India homepage to load (domcontentloaded state reached)
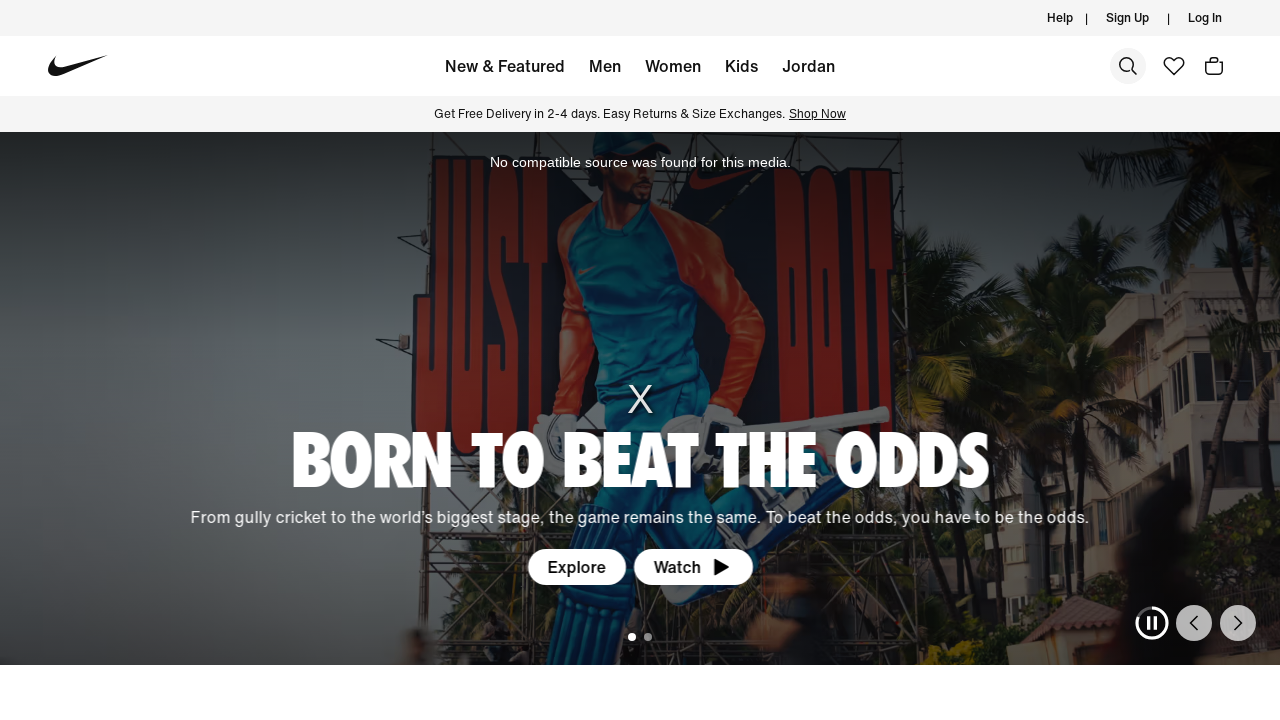

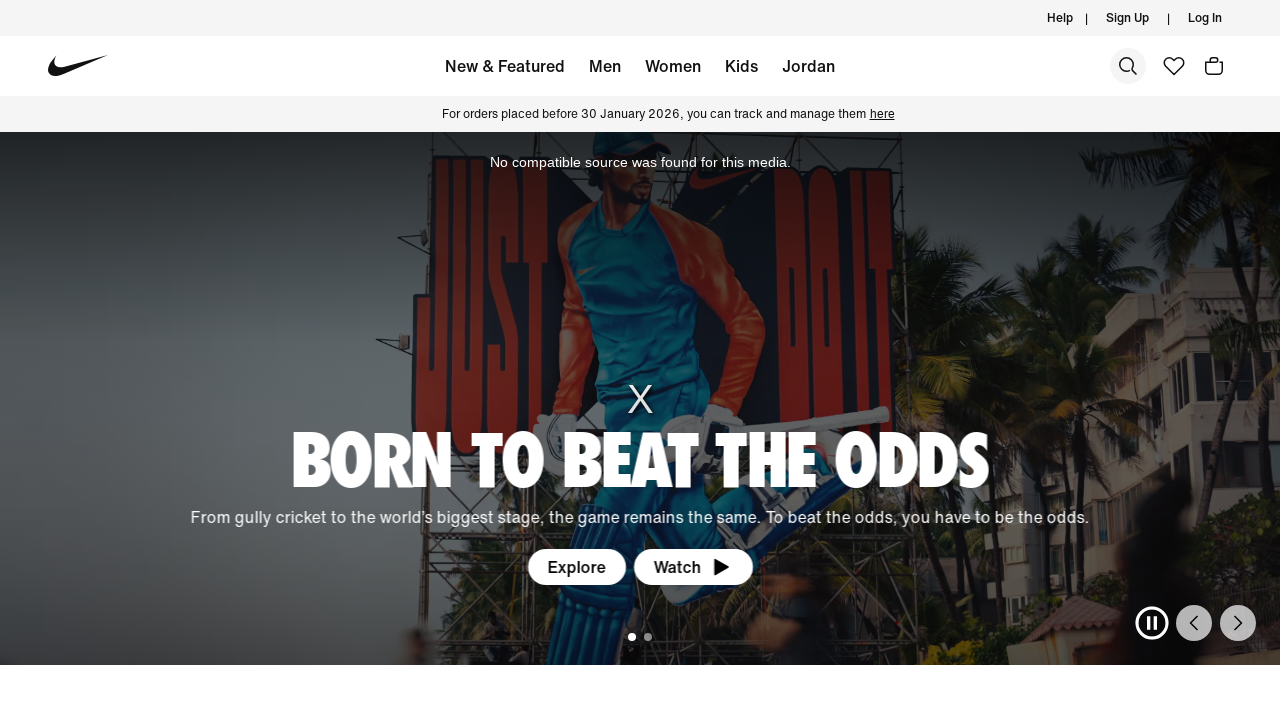